Navigates to the Invent with Python website and clicks on the "Read Online for Free" link to access free online reading content.

Starting URL: http://inventwithpython.com

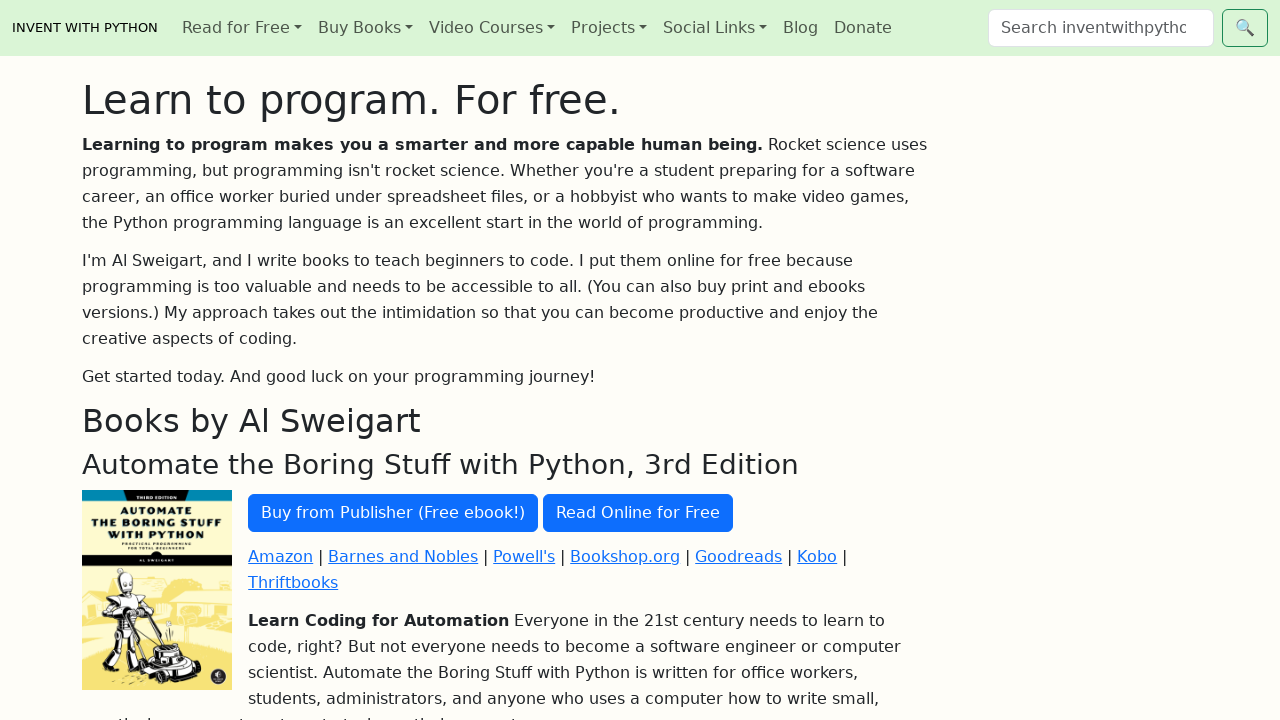

Clicked on the 'Read Online for Free' link at (638, 513) on text=Read Online for Free
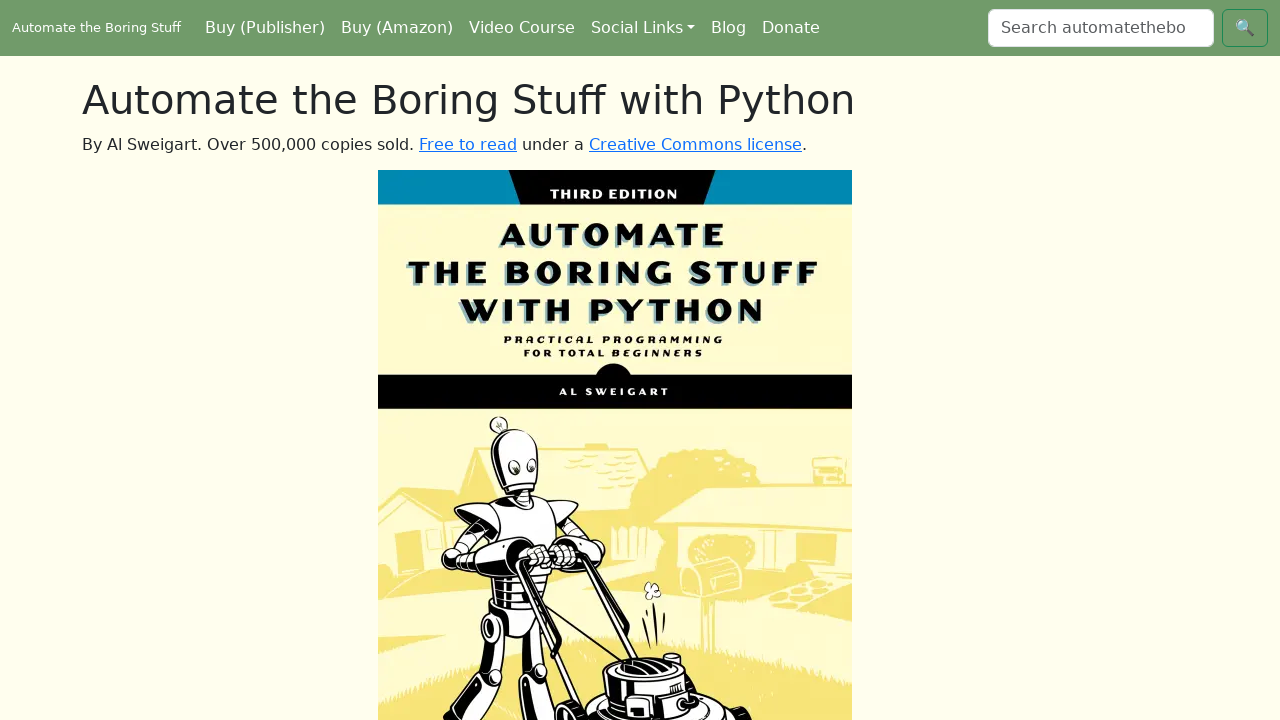

Page loaded after clicking Read Online for Free link
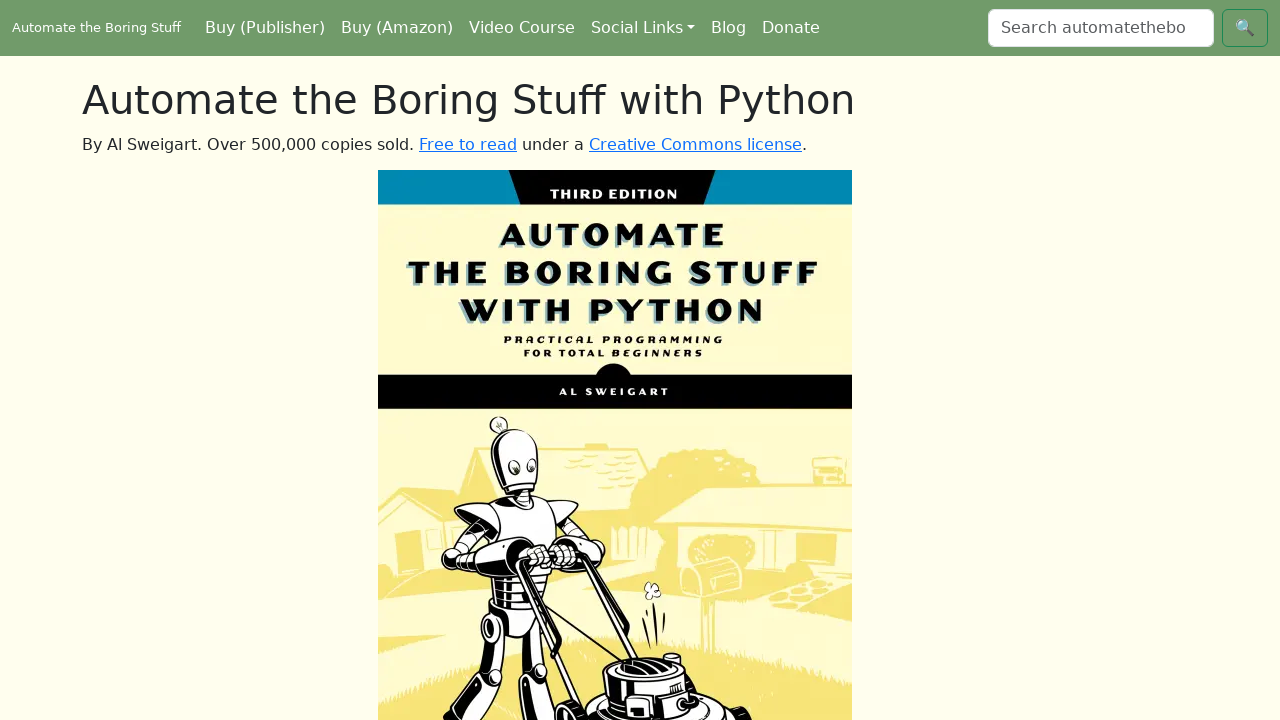

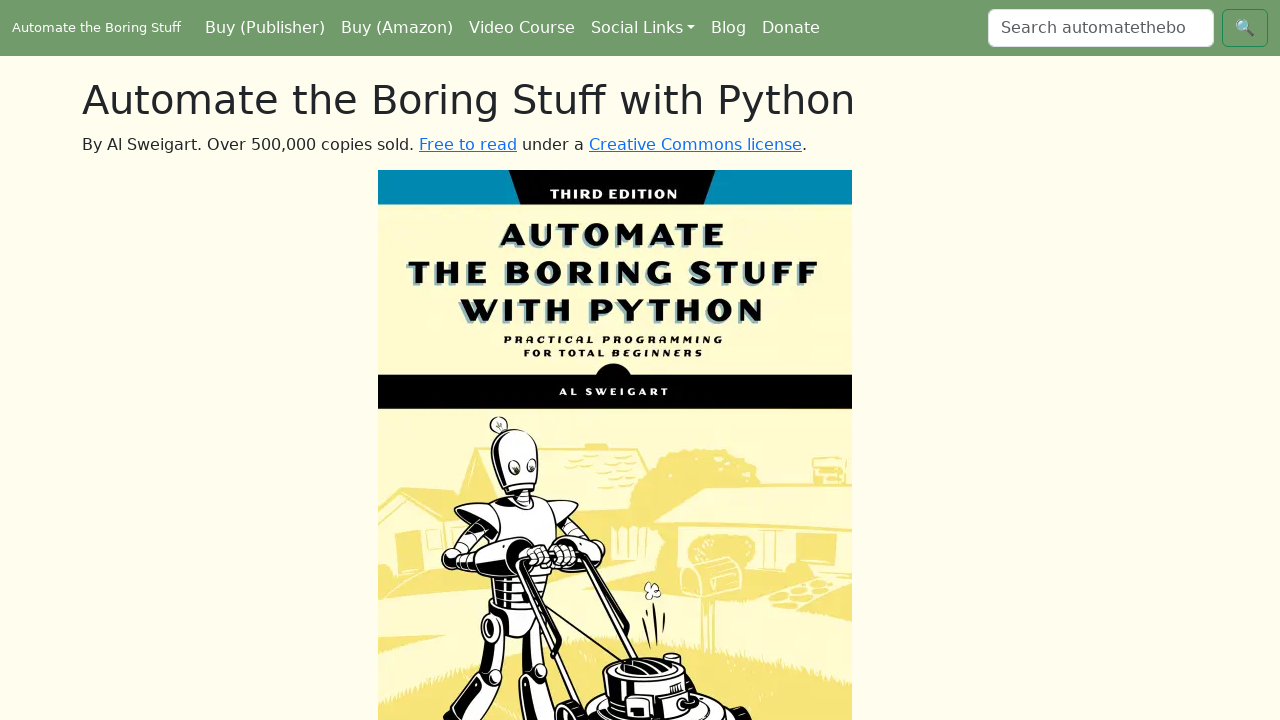